Tests checkbox functionality by selecting all unchecked checkboxes and verifying they all become selected.

Starting URL: https://qa-practice.netlify.app/checkboxes

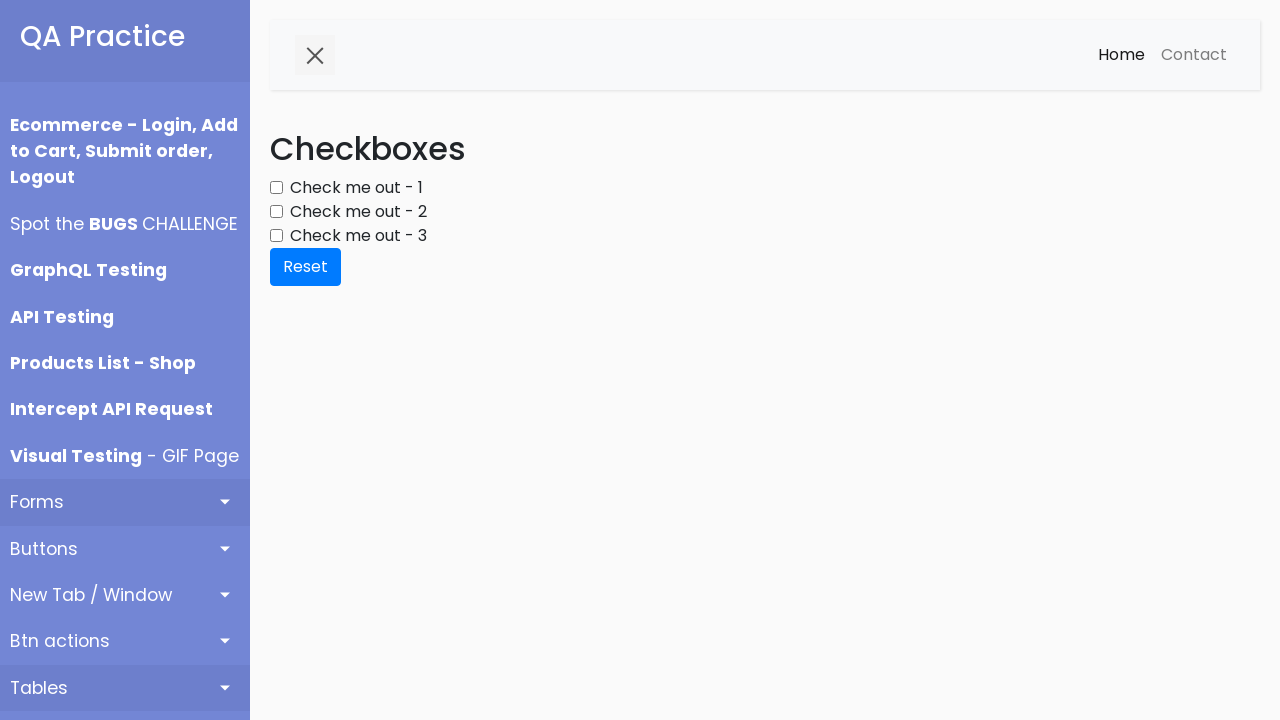

Navigated to checkbox test page
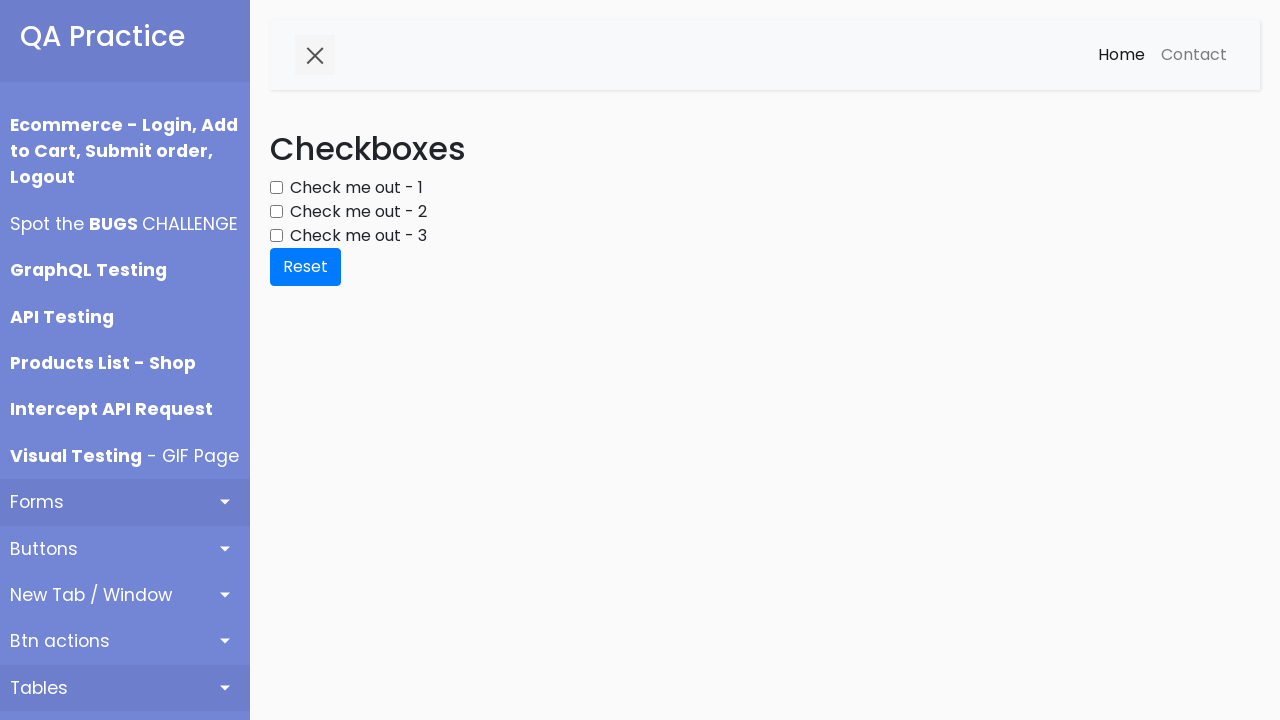

Located all checkboxes on the page
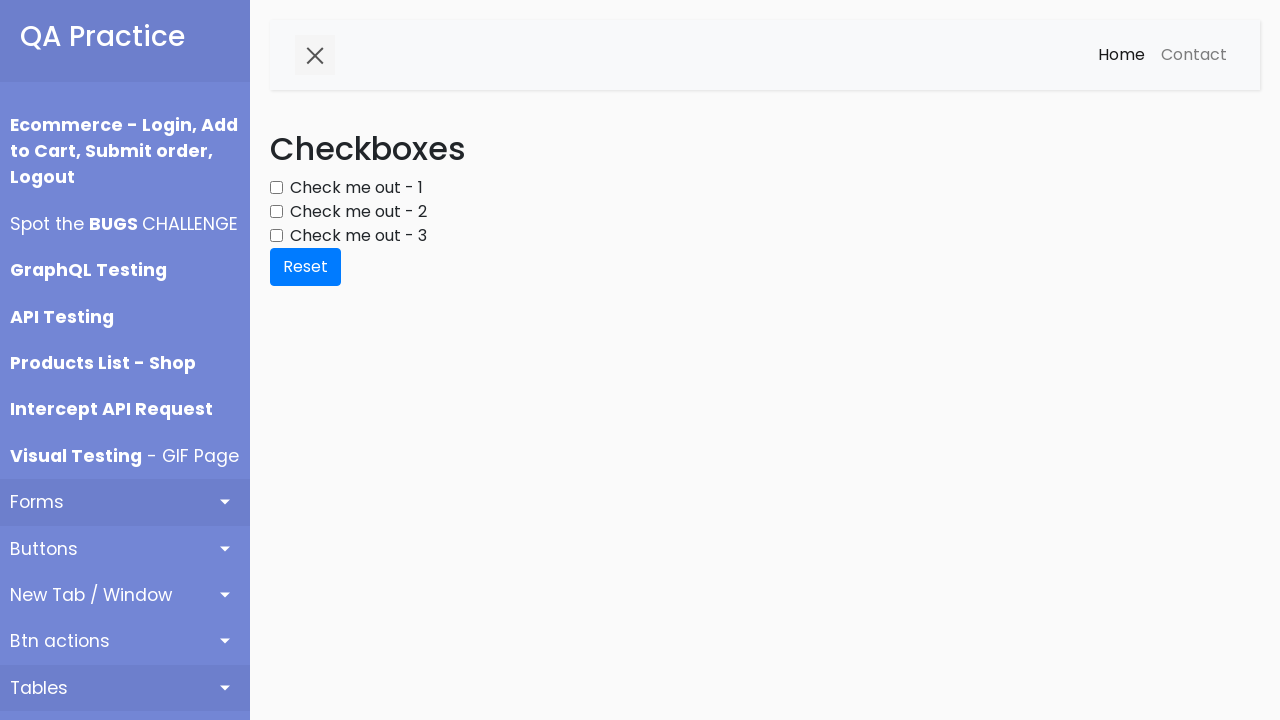

Found 3 checkboxes total
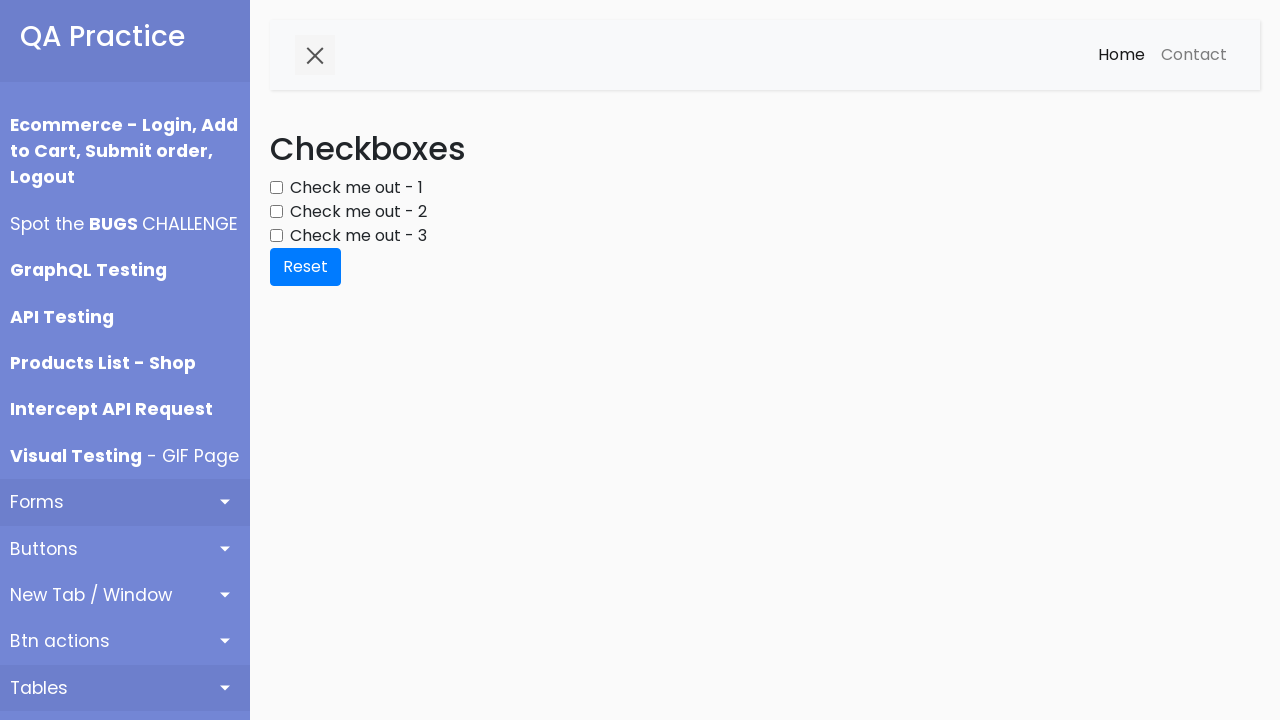

Clicked checkbox 0 to select it at (276, 188) on xpath=//div[@class='form-group']//input[@type='checkbox'] >> nth=0
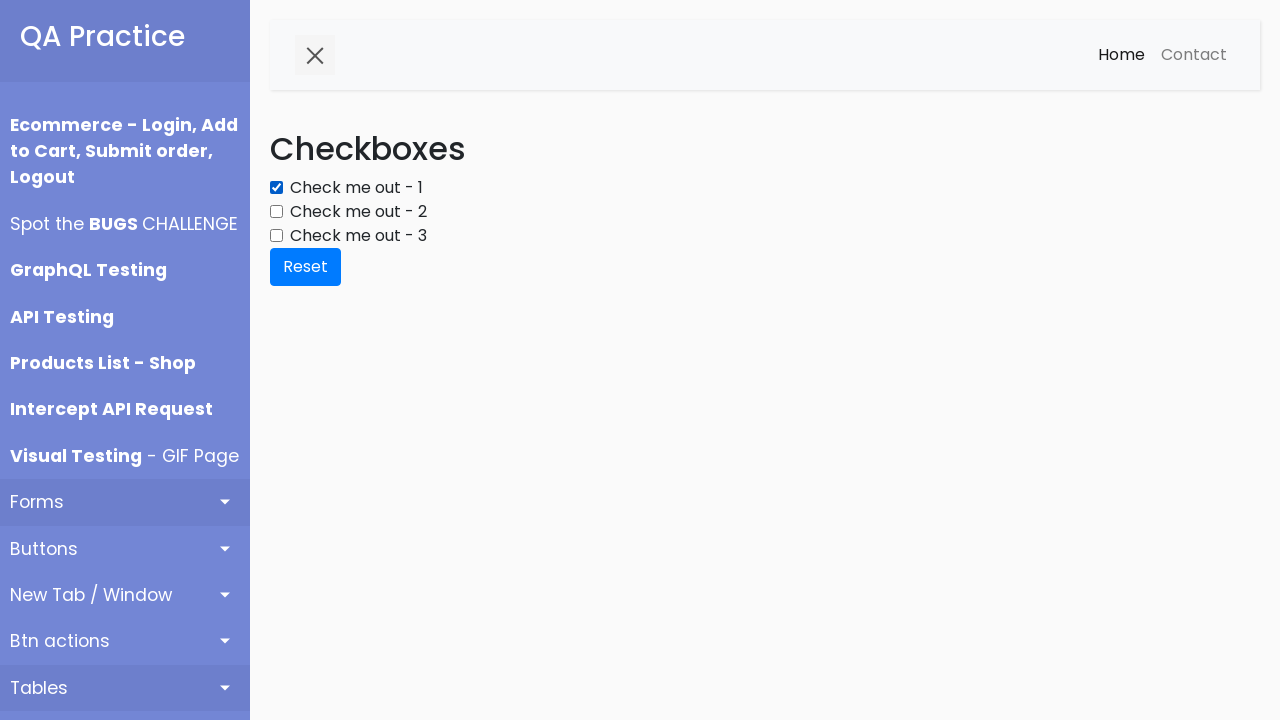

Clicked checkbox 1 to select it at (276, 212) on xpath=//div[@class='form-group']//input[@type='checkbox'] >> nth=1
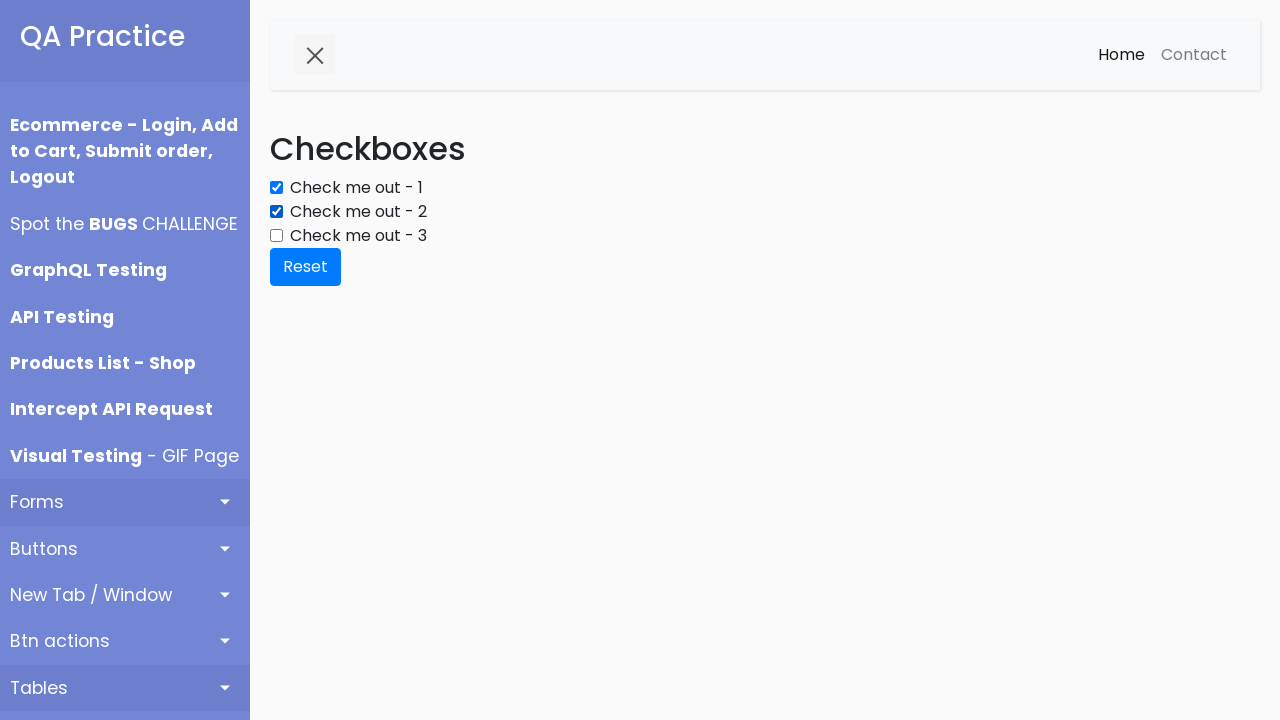

Clicked checkbox 2 to select it at (276, 236) on xpath=//div[@class='form-group']//input[@type='checkbox'] >> nth=2
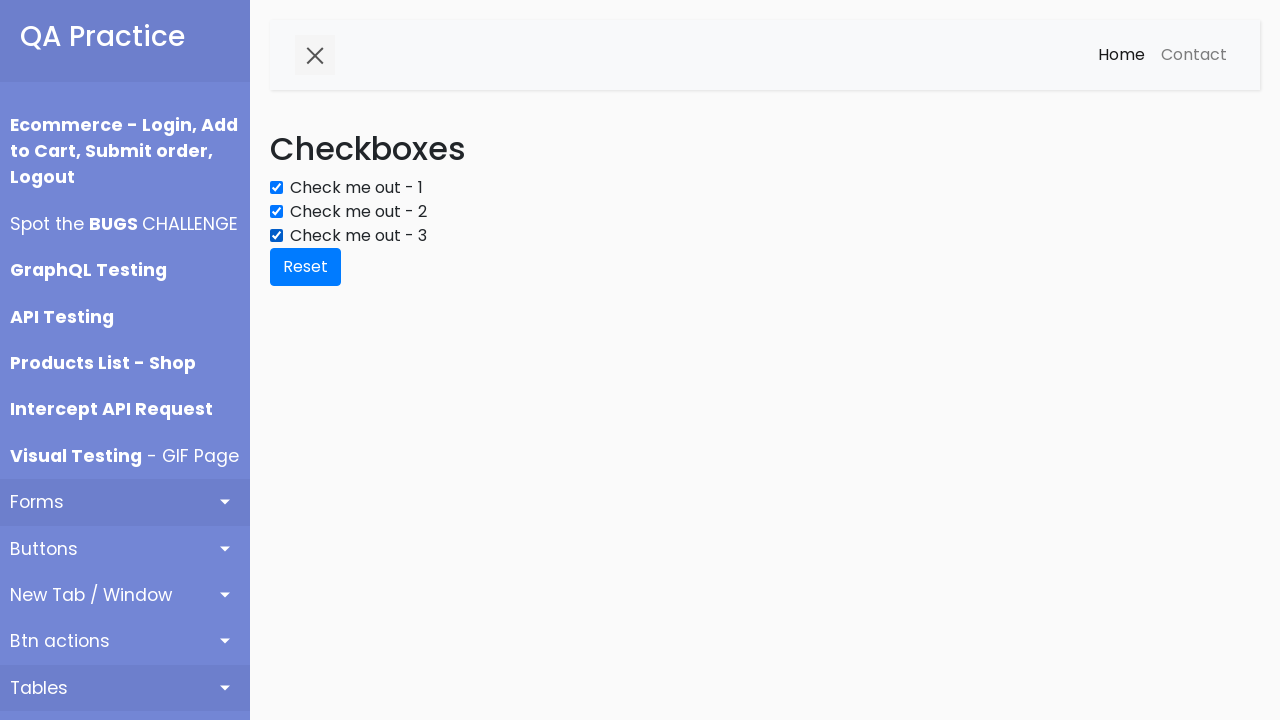

Verified checkbox 0 is selected
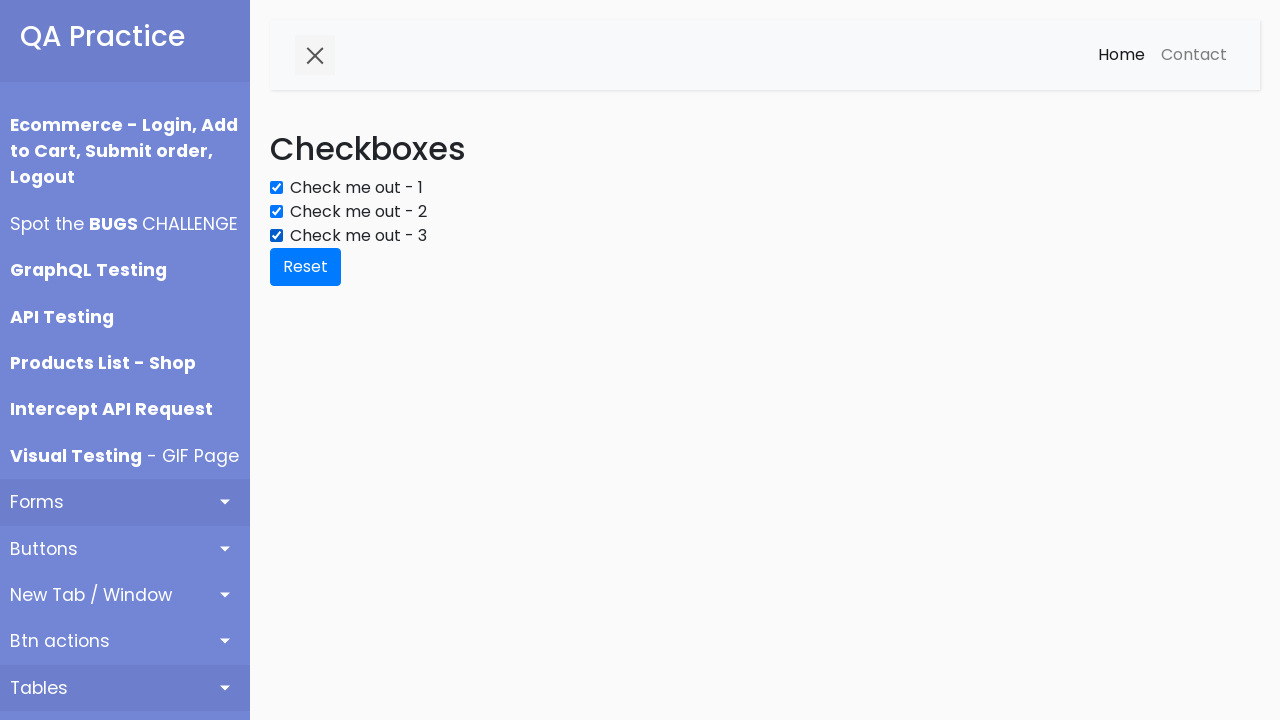

Verified checkbox 1 is selected
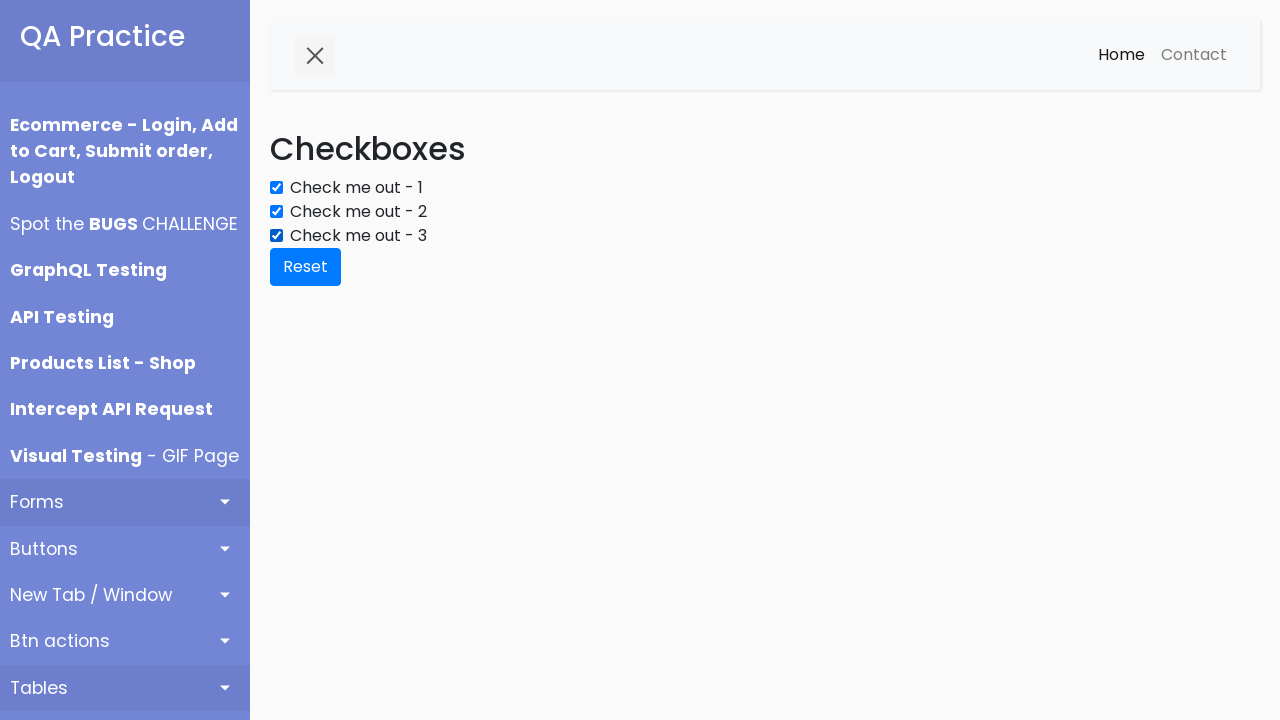

Verified checkbox 2 is selected
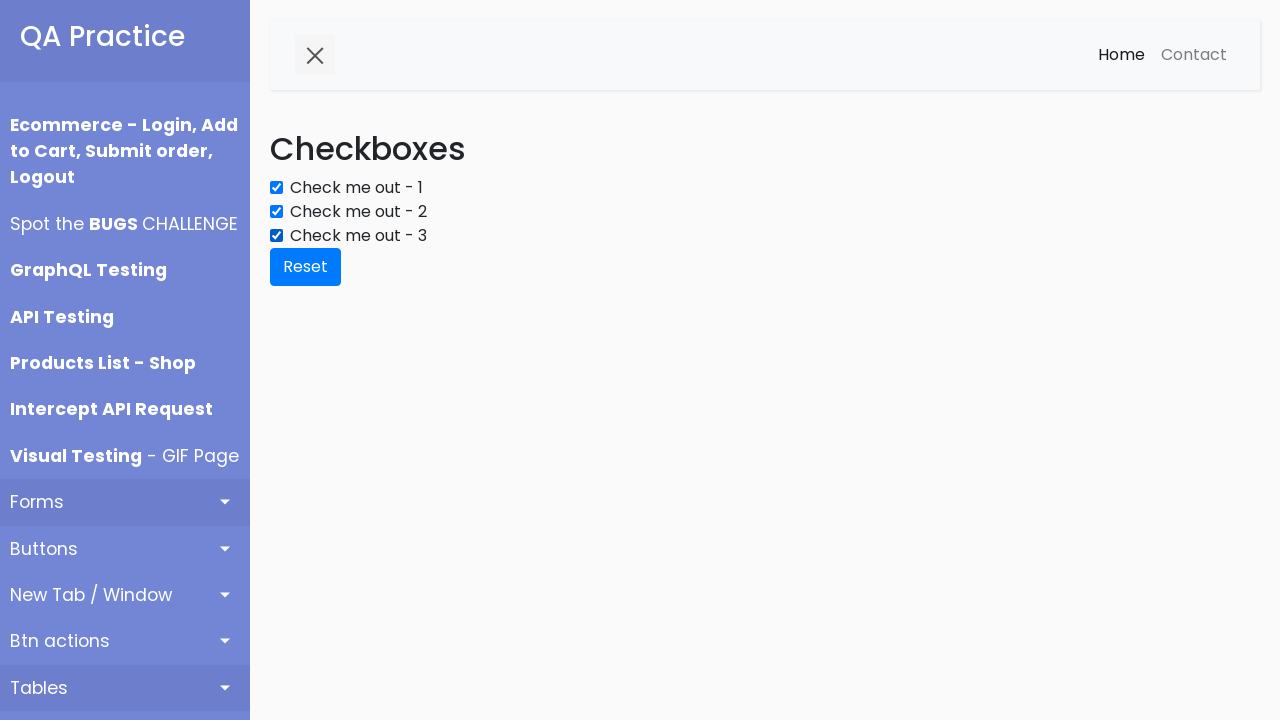

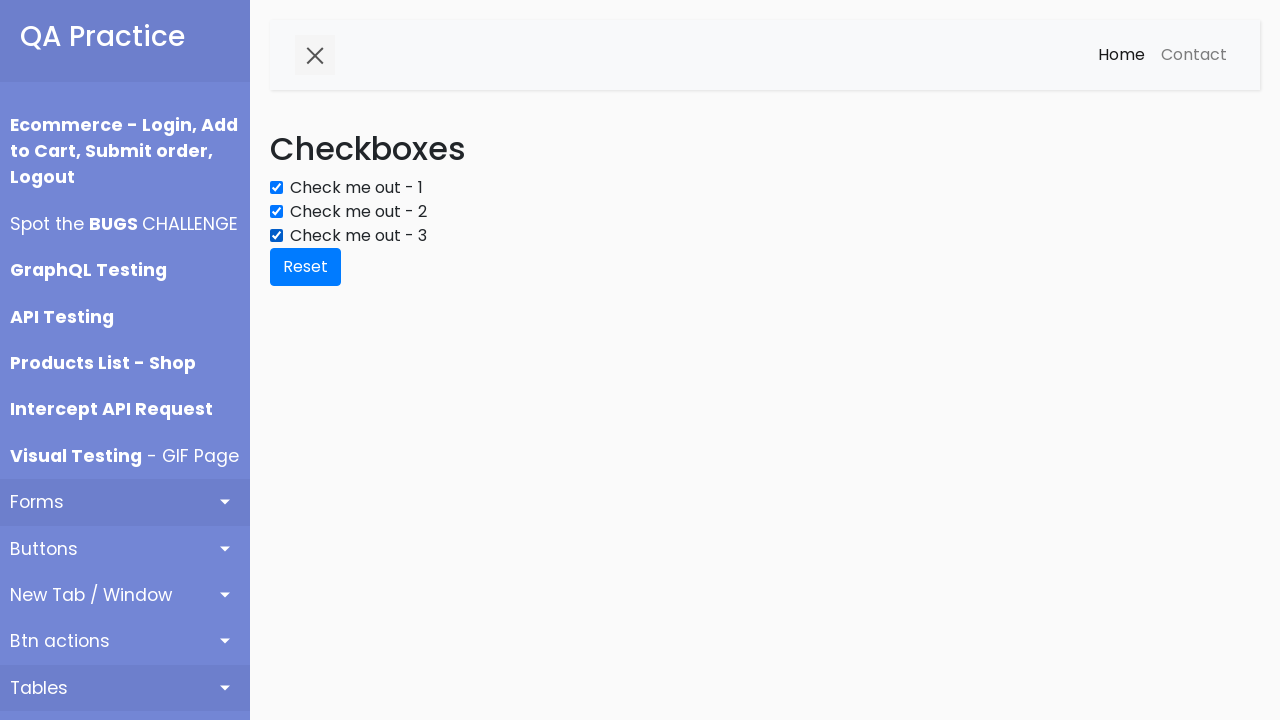